Verifies that the MIT website page title is correct

Starting URL: http://web.mit.edu/

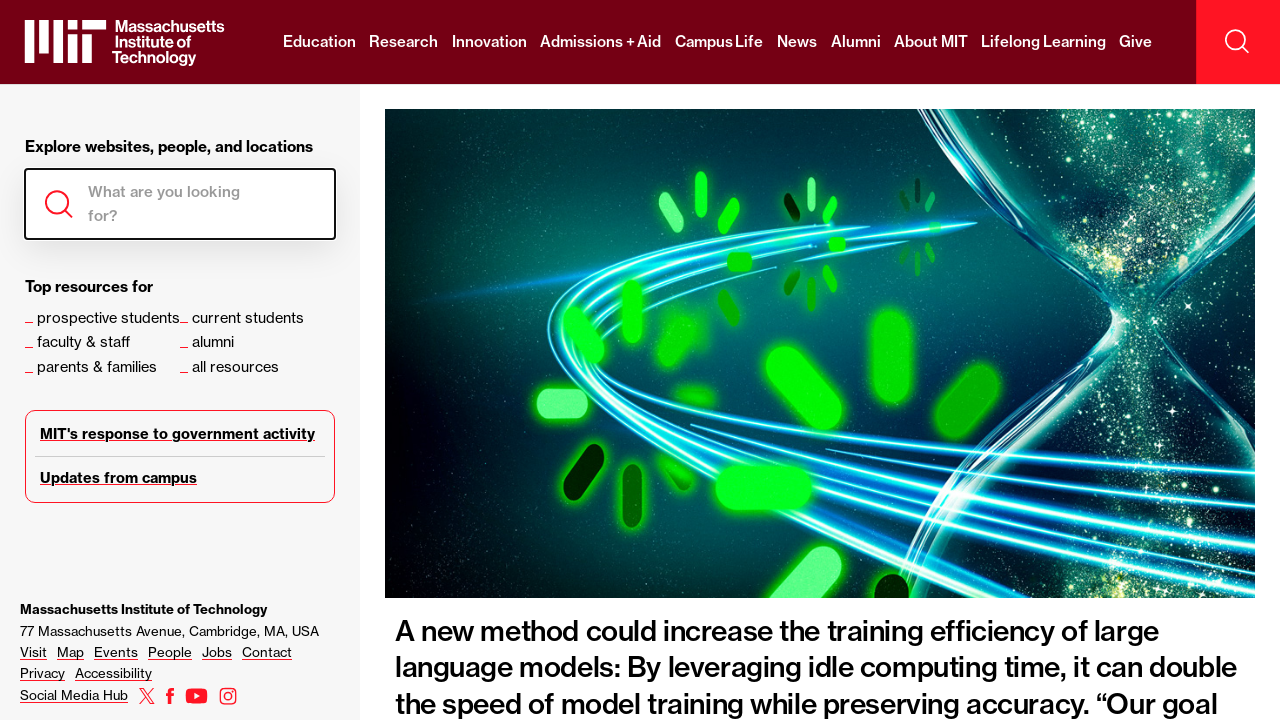

Navigated to MIT website at http://web.mit.edu/
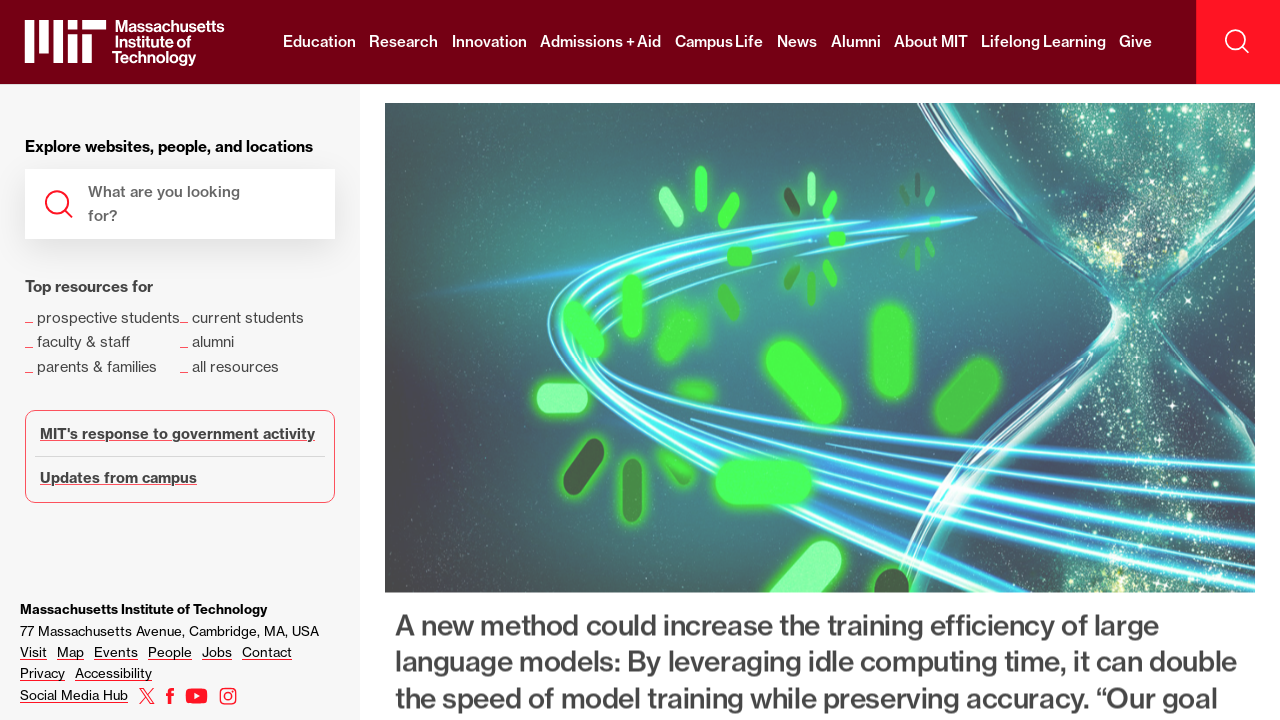

Verified page title is 'MIT - Massachusetts Institute of Technology'
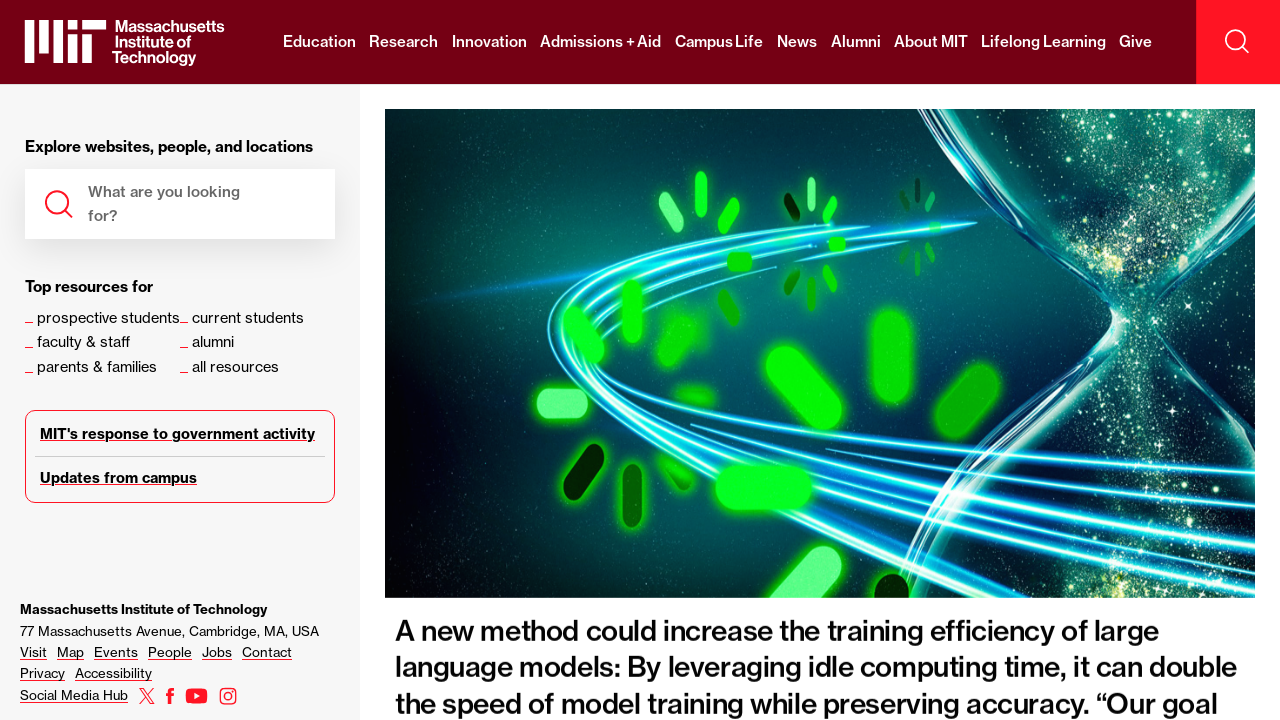

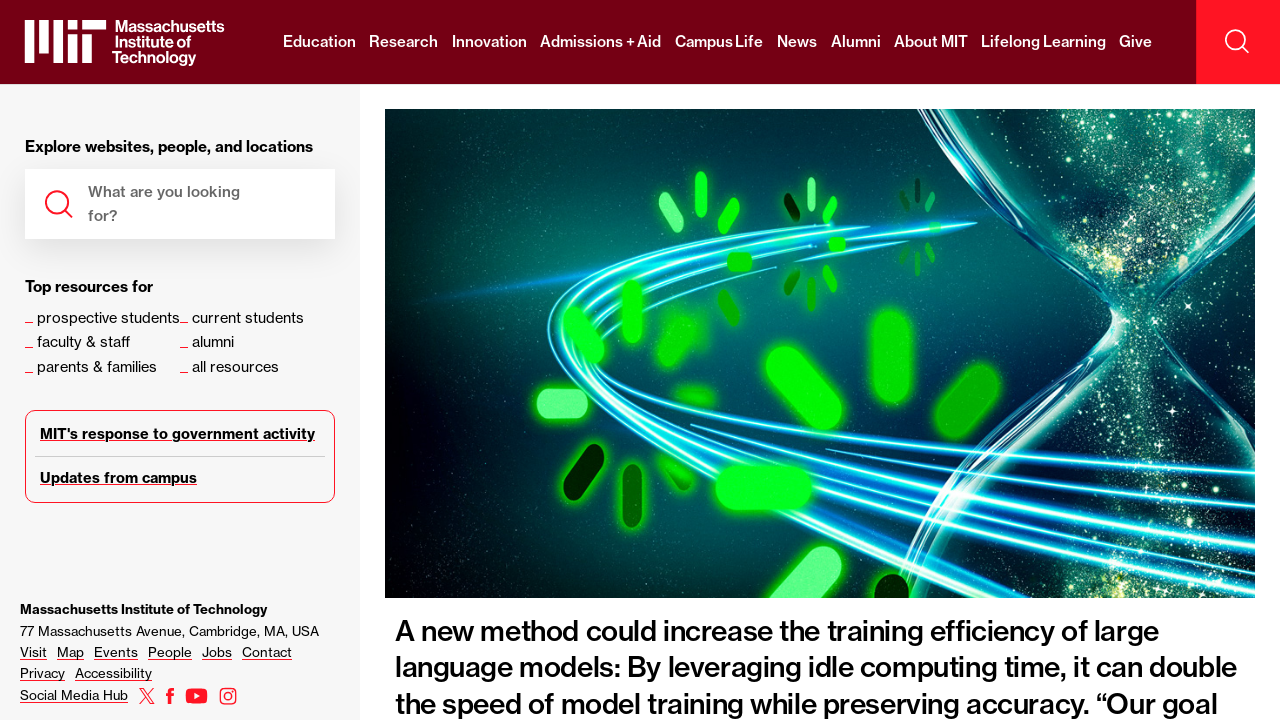